Automates filling out a registration form on an e-commerce website, including personal details, contact information, password, newsletter preference, and terms agreement, then submits the form.

Starting URL: https://ecommerce-playground.lambdatest.io/index.php?route=account/register

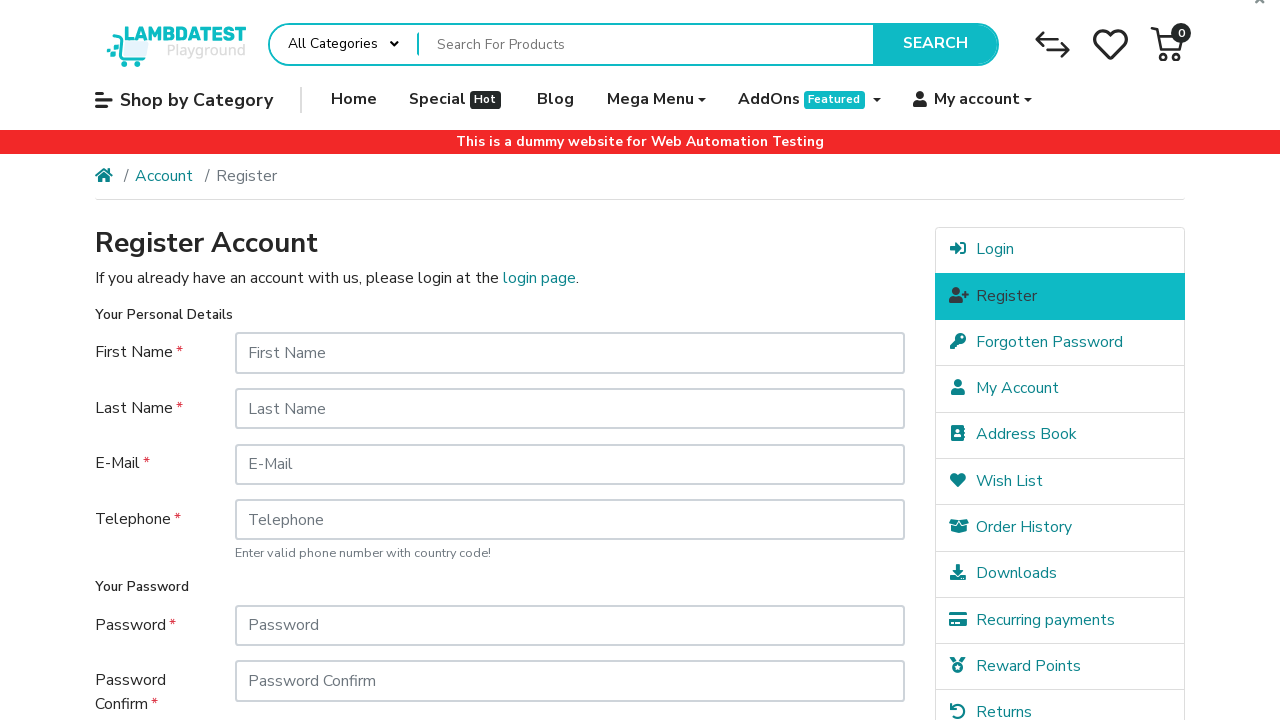

Filled first name field with 'Marcus' on #input-firstname
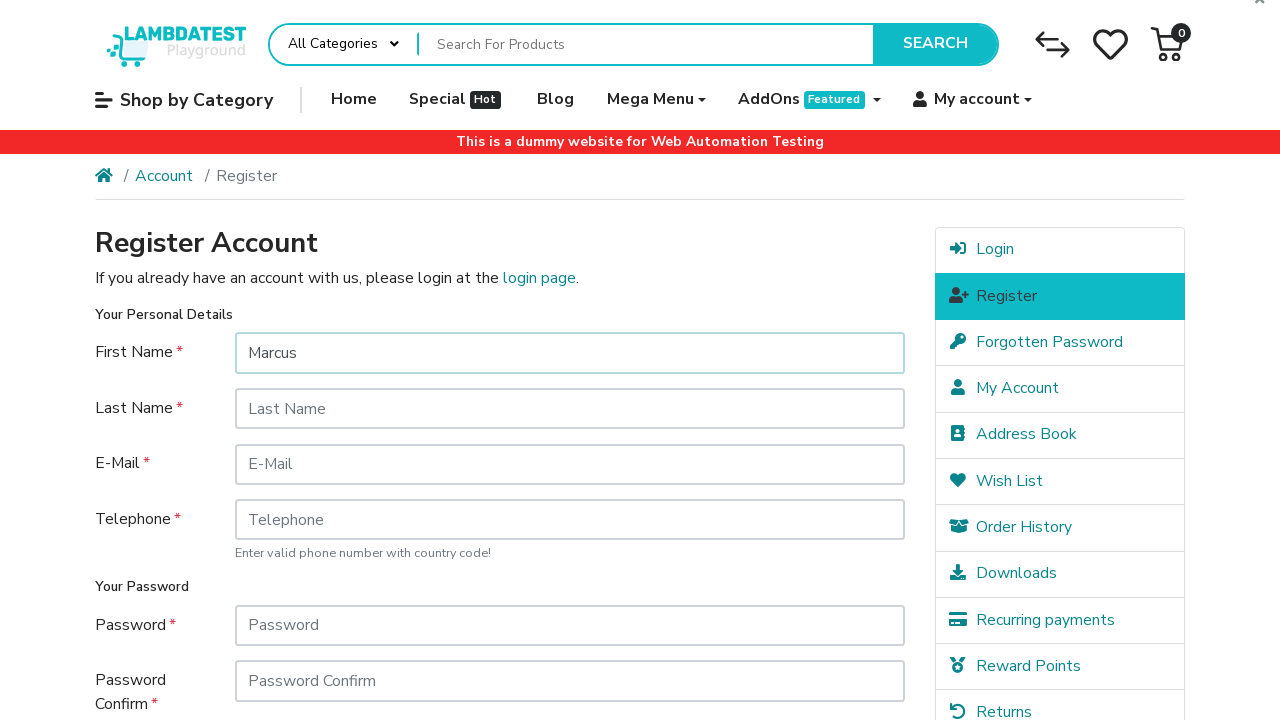

Filled last name field with 'Williams' on #input-lastname
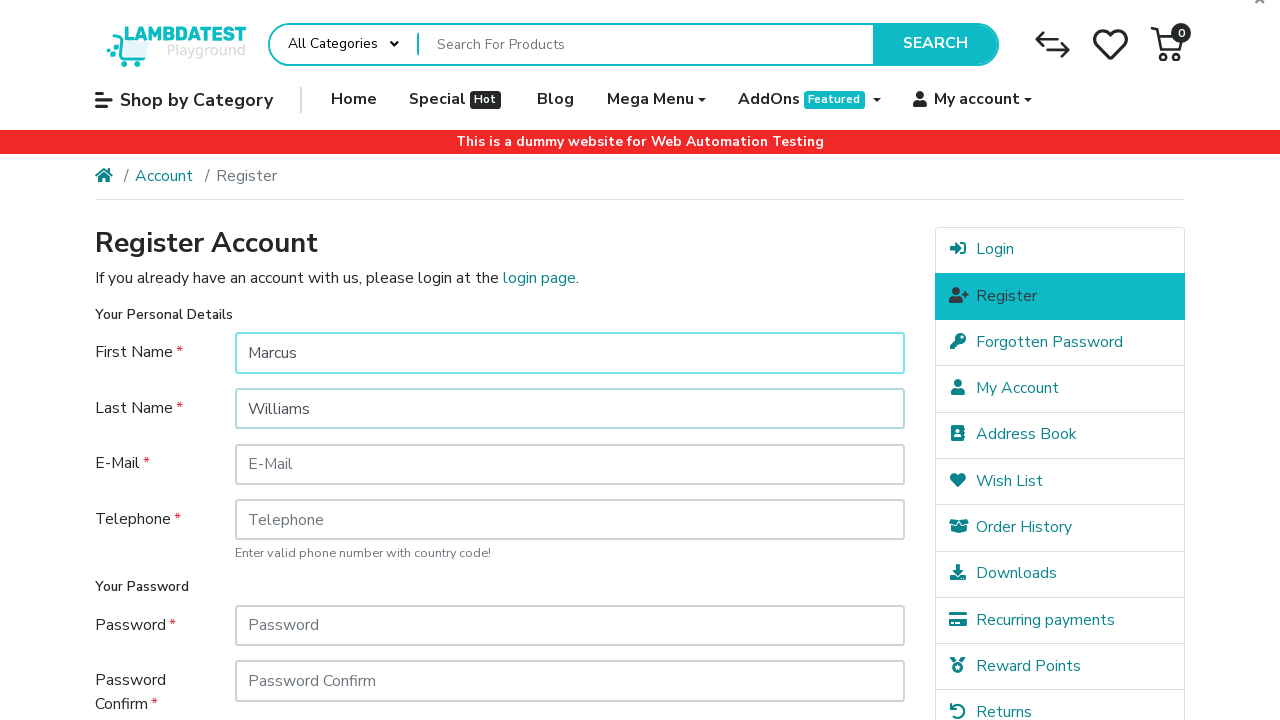

Filled email field with 'marcus.williams87@testmail.com' on #input-email
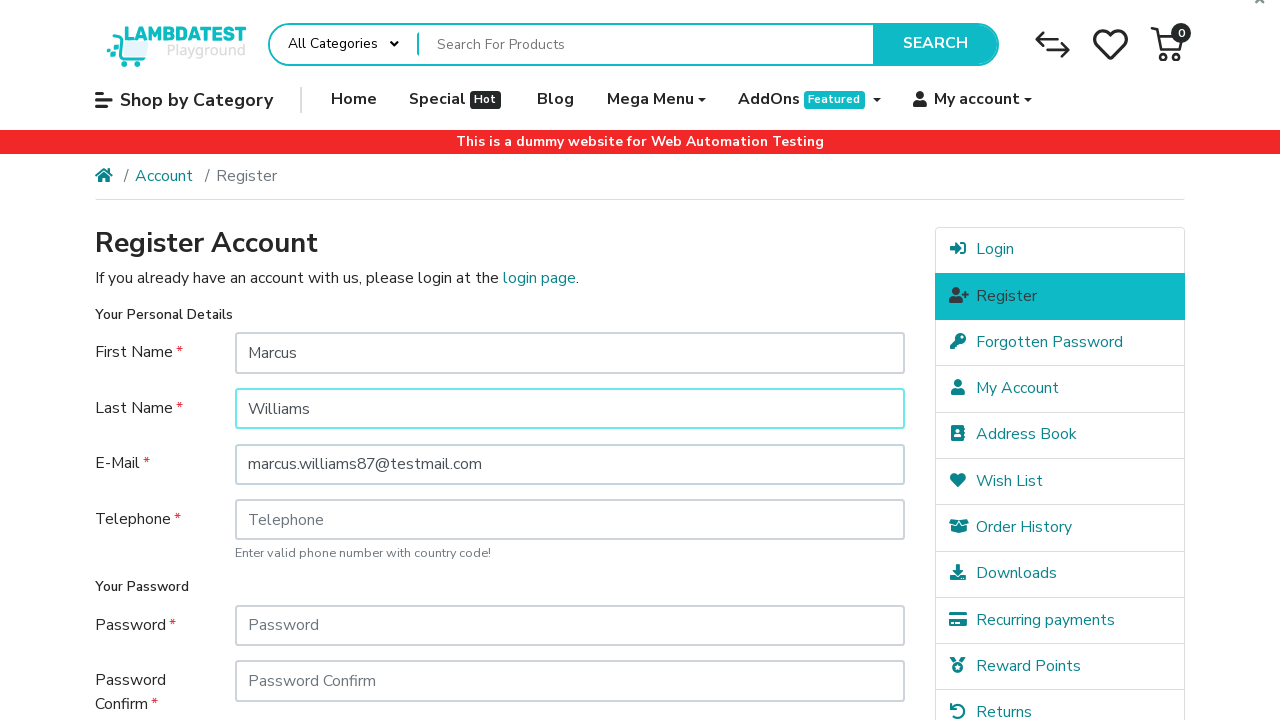

Filled telephone field with '416-555-7823' on #input-telephone
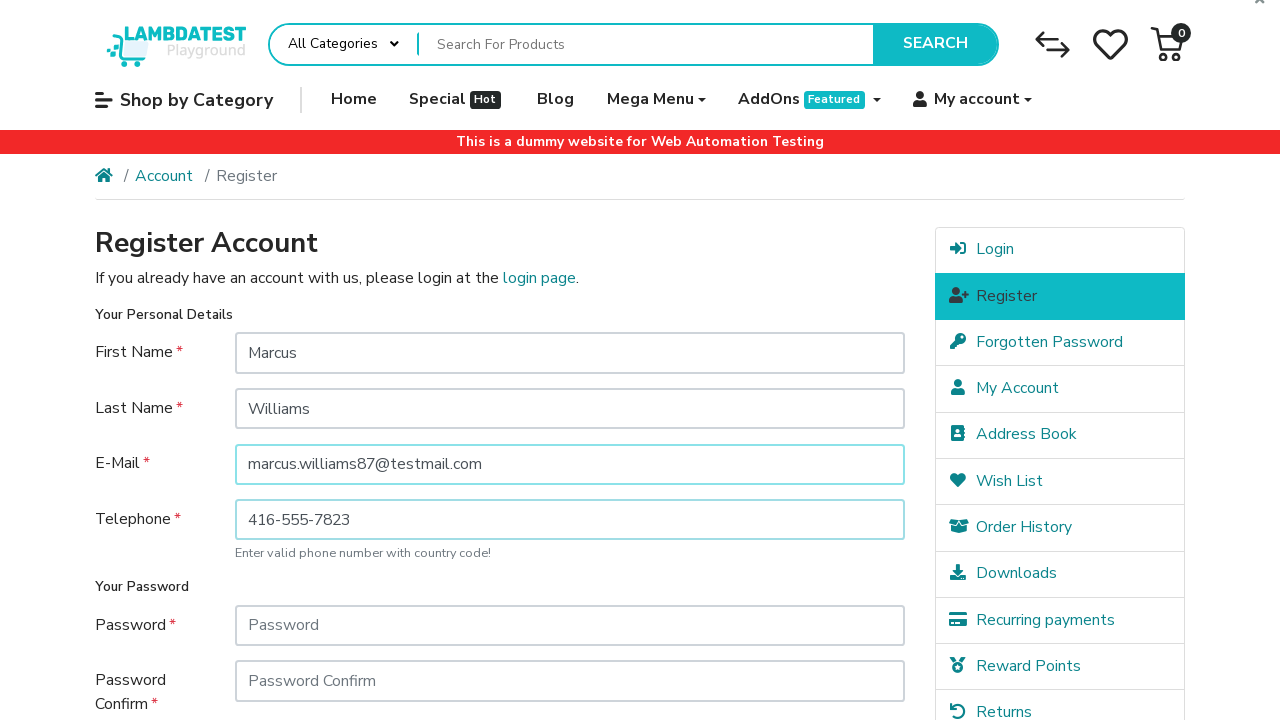

Filled password field with 'SecurePass#2024' on #input-password
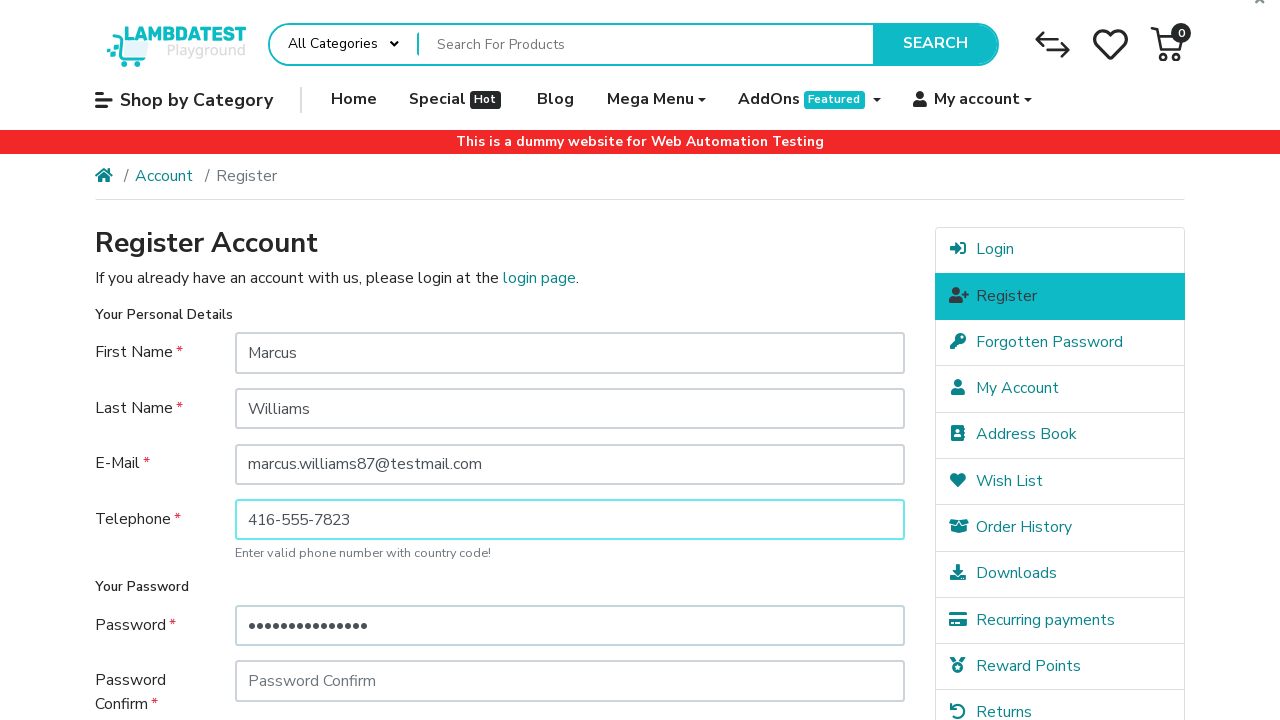

Filled password confirmation field with 'SecurePass#2024' on #input-confirm
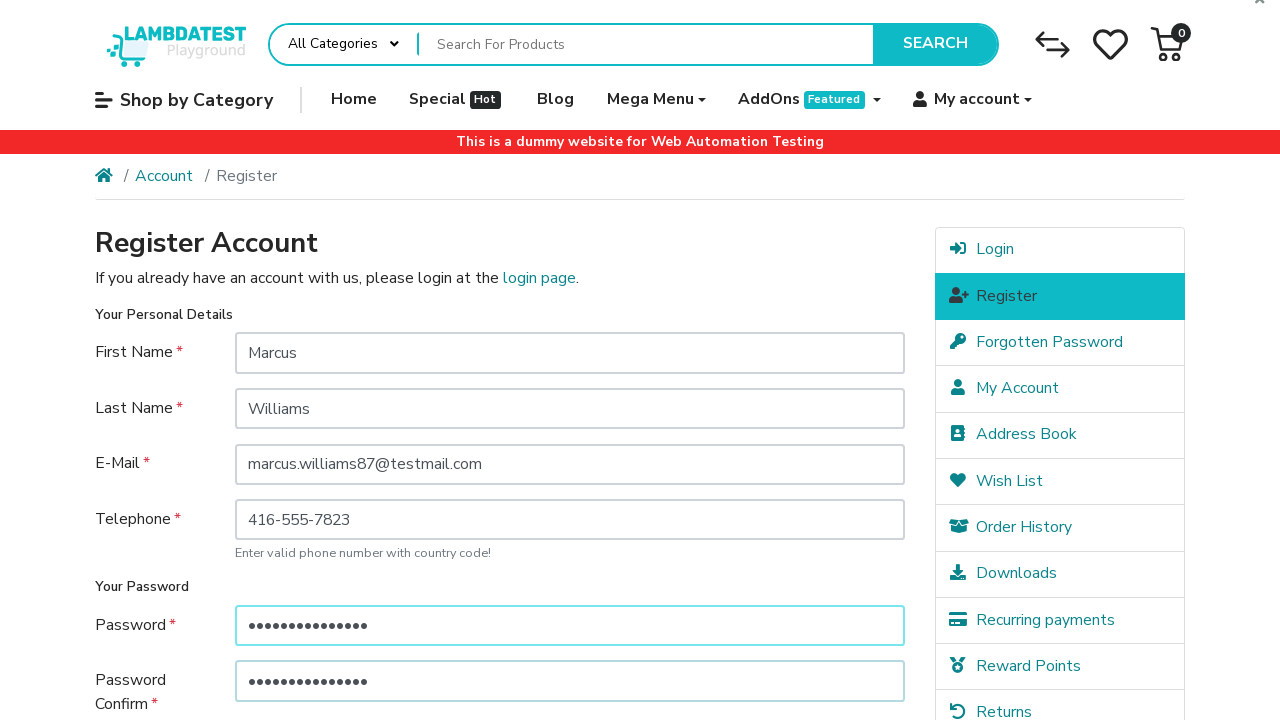

Clicked 'No' option for newsletter subscription at (347, 514) on xpath=//fieldset[3]//div[2]/label
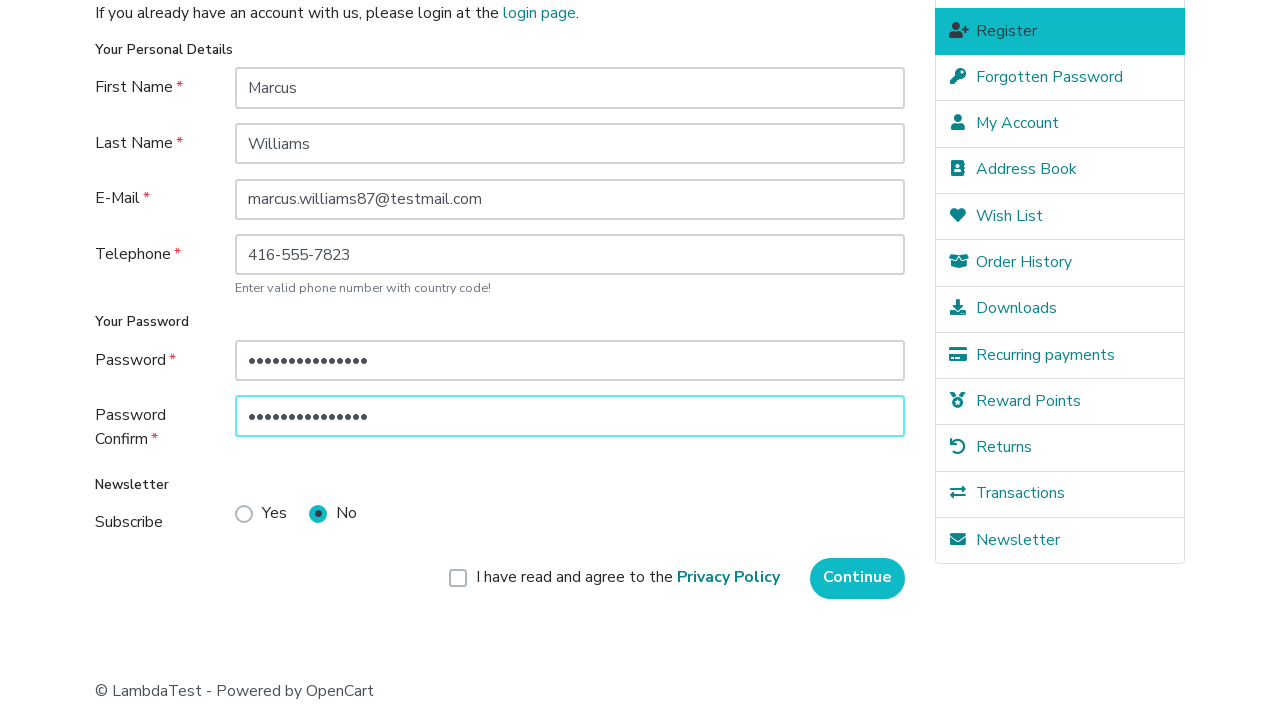

Clicked checkbox to agree to terms and conditions at (628, 578) on xpath=//form/div/div/div/label
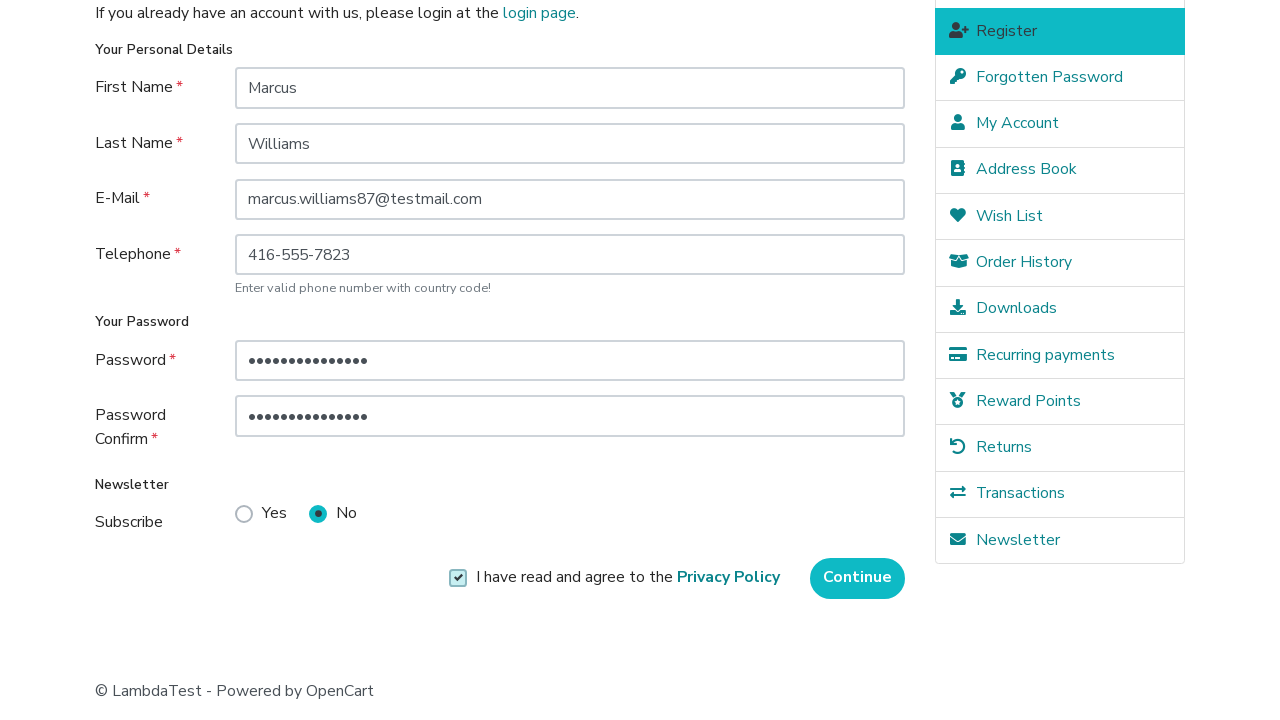

Clicked Continue button to submit registration form at (858, 578) on input[type='submit'][value='Continue']
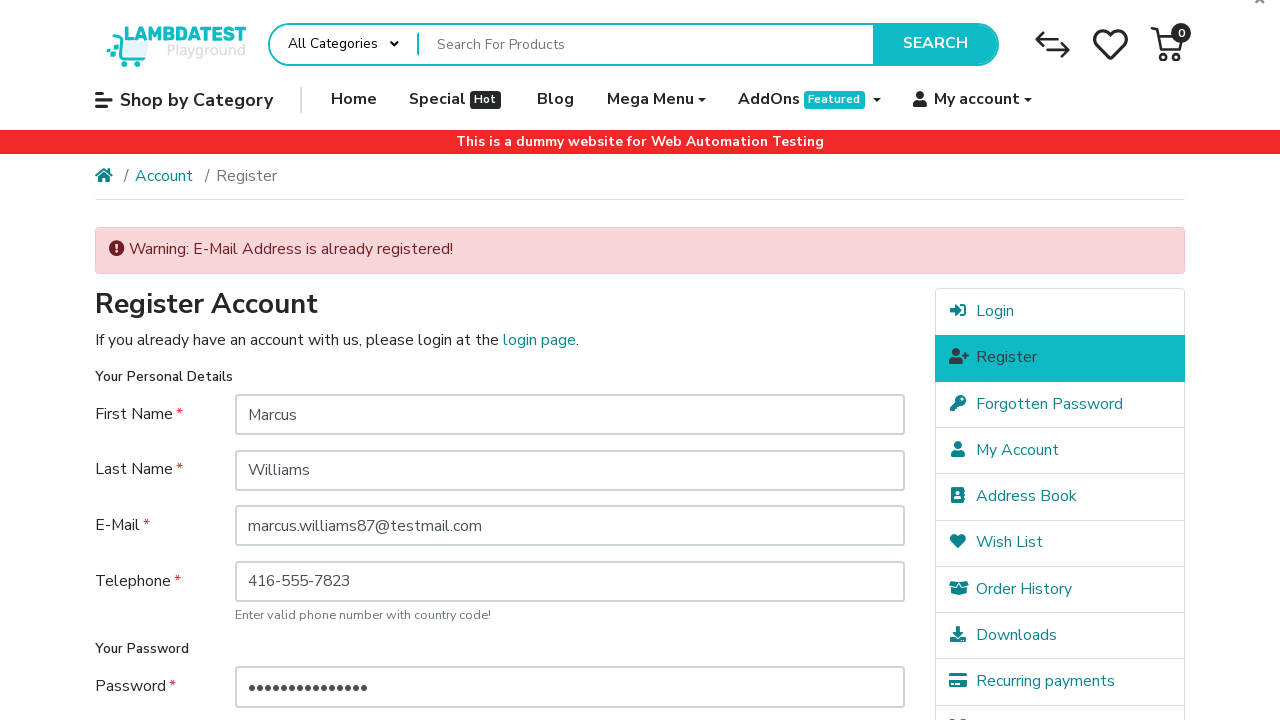

Scrolled down 200 pixels to view results
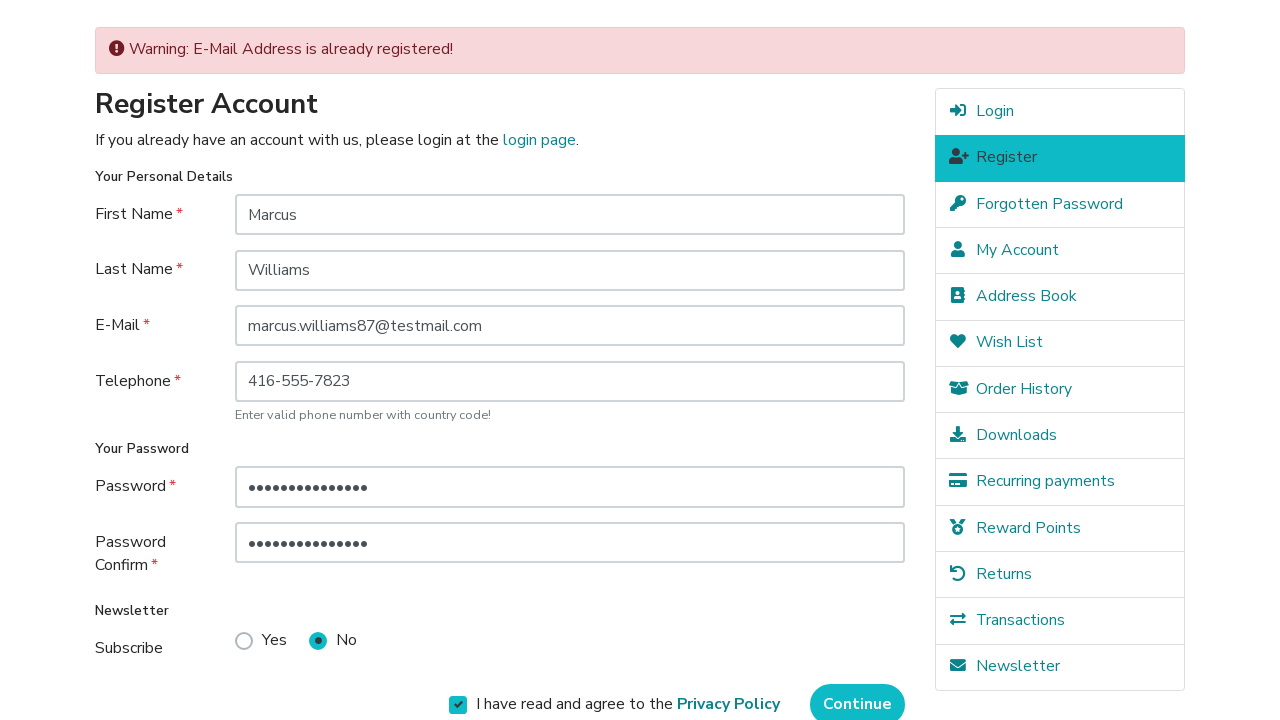

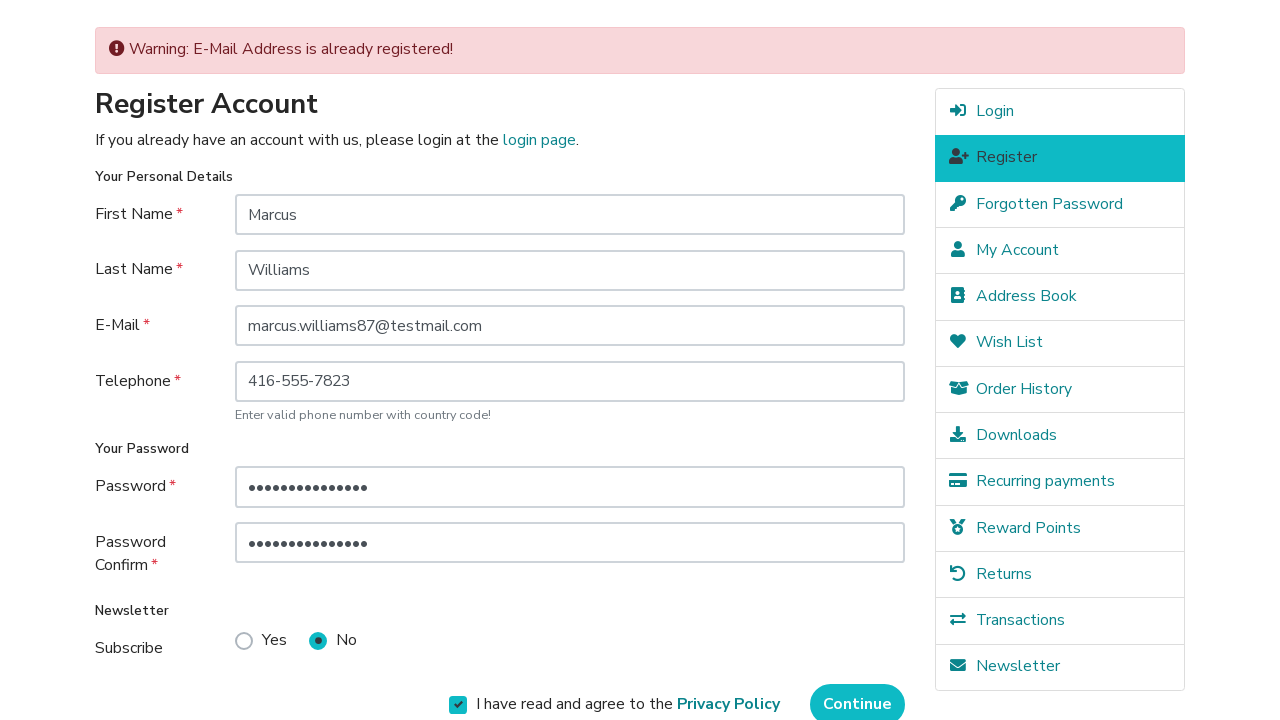